Navigates to the broken images page and verifies that images are present on the page

Starting URL: http://the-internet.herokuapp.com/

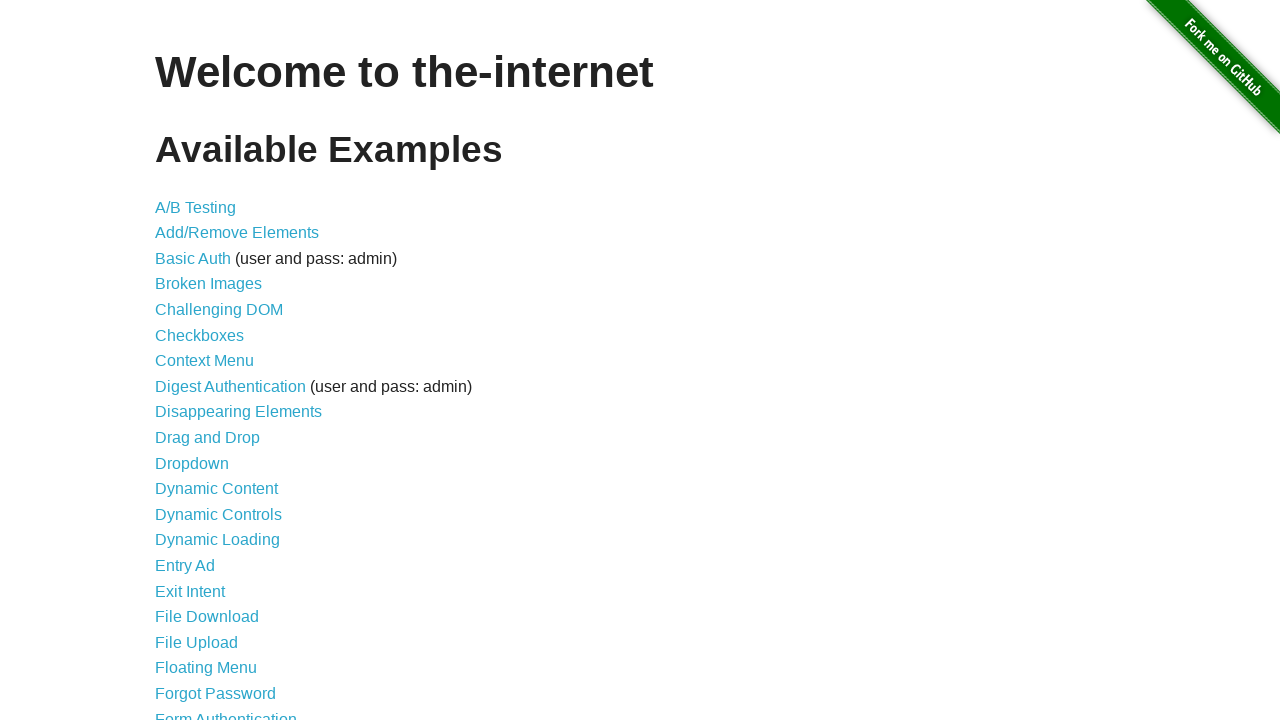

Clicked on Broken Images link at (208, 284) on xpath=//ul/li/a[@href='/broken_images']
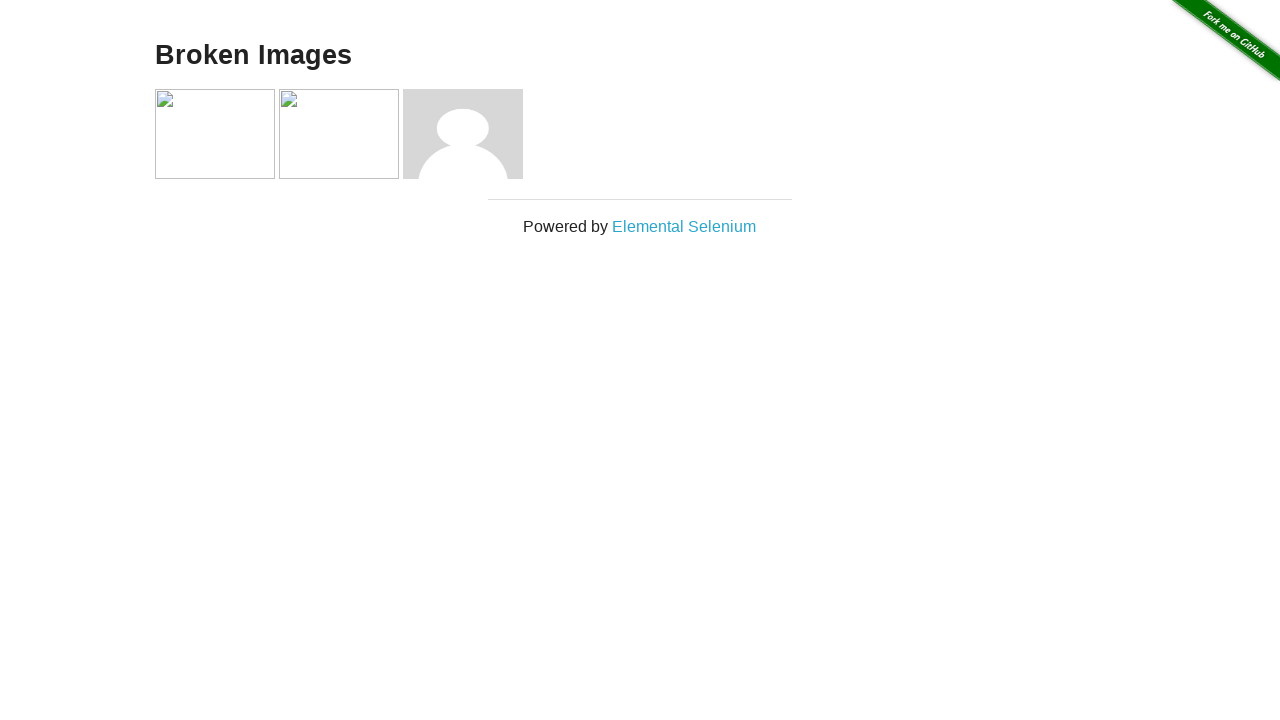

Images loaded on the broken images page
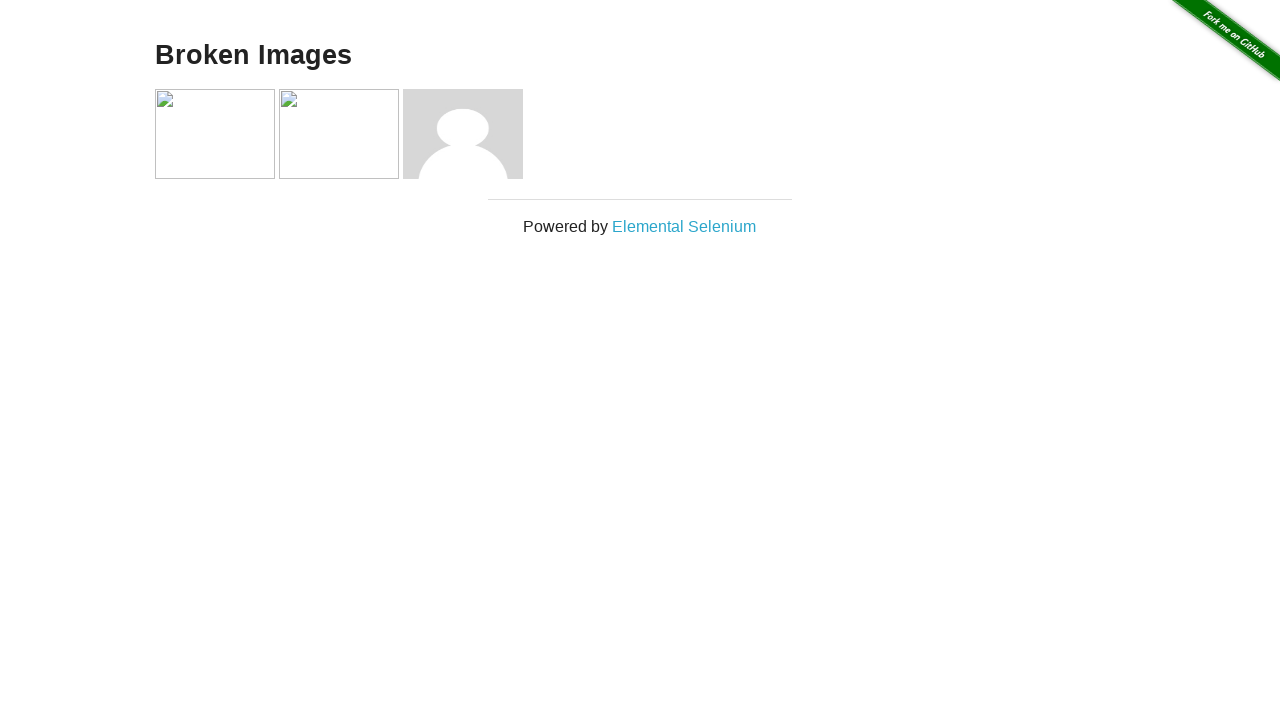

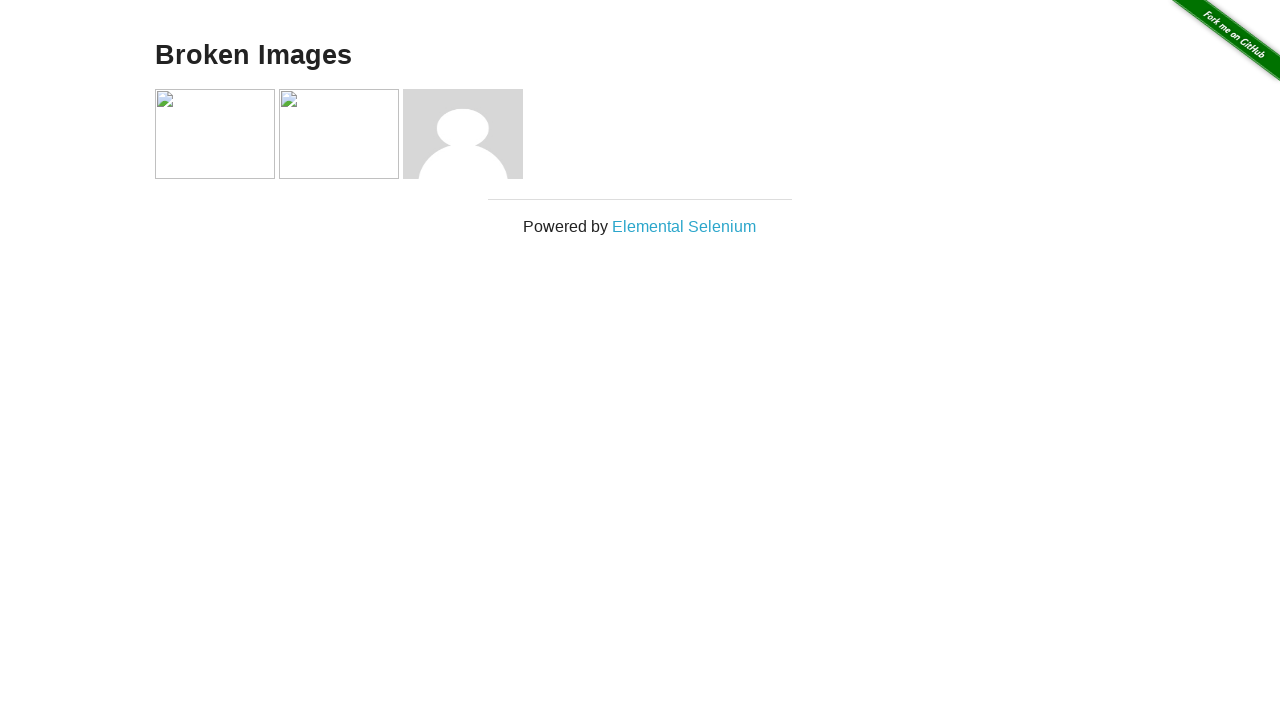